Tests form interaction on a demo registration page by clicking on a textarea element, clearing it, and entering an address value.

Starting URL: https://demo.automationtesting.in/Register.html

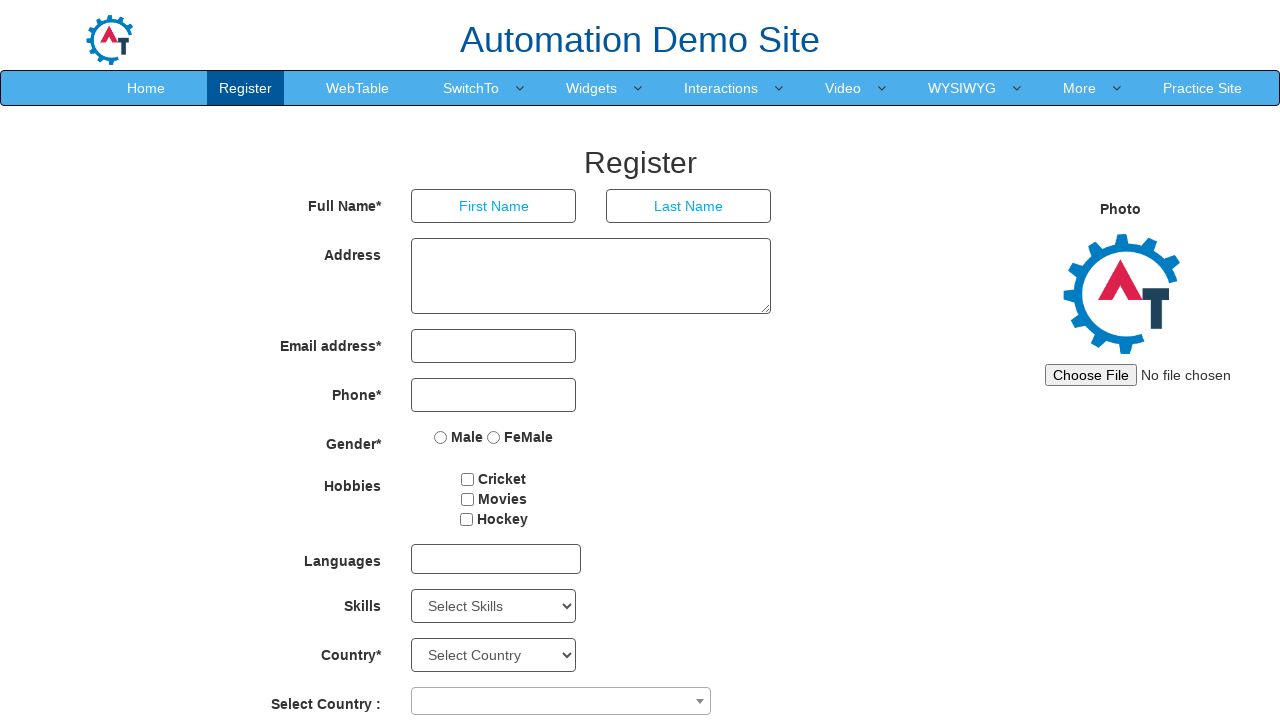

Clicked on the address textarea element at (591, 276) on textarea
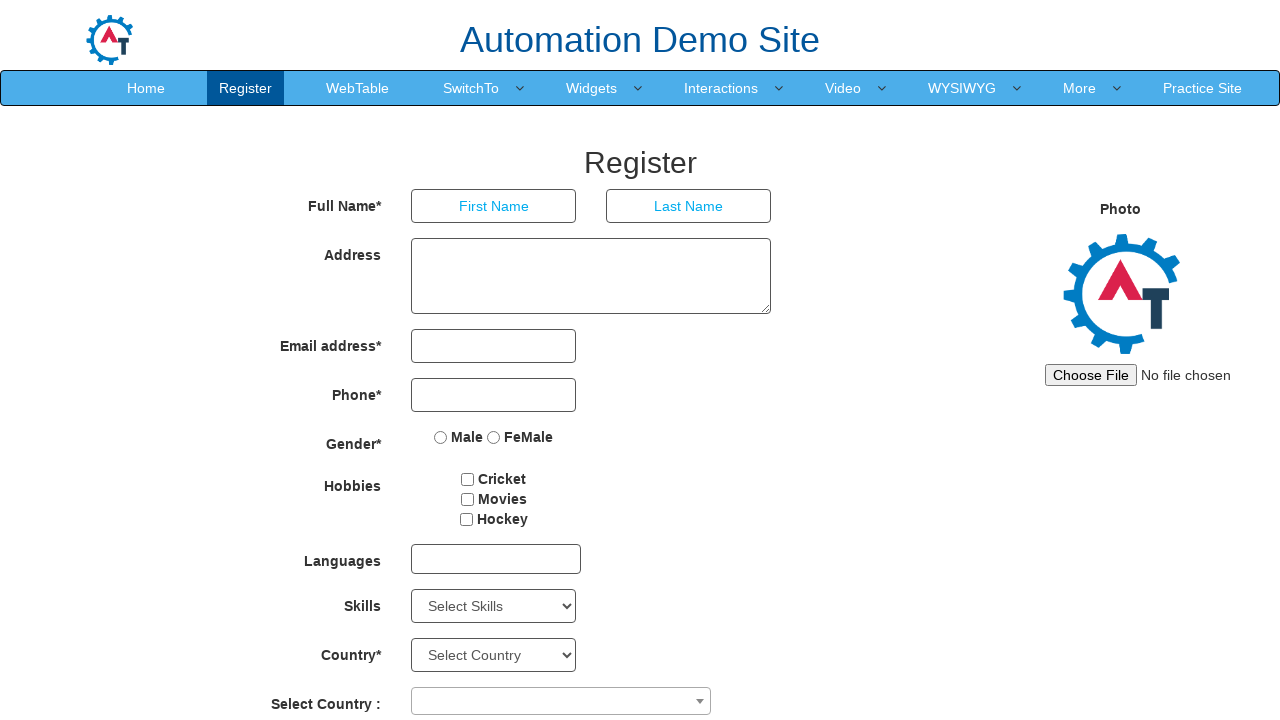

Cleared the textarea by filling with empty string on textarea
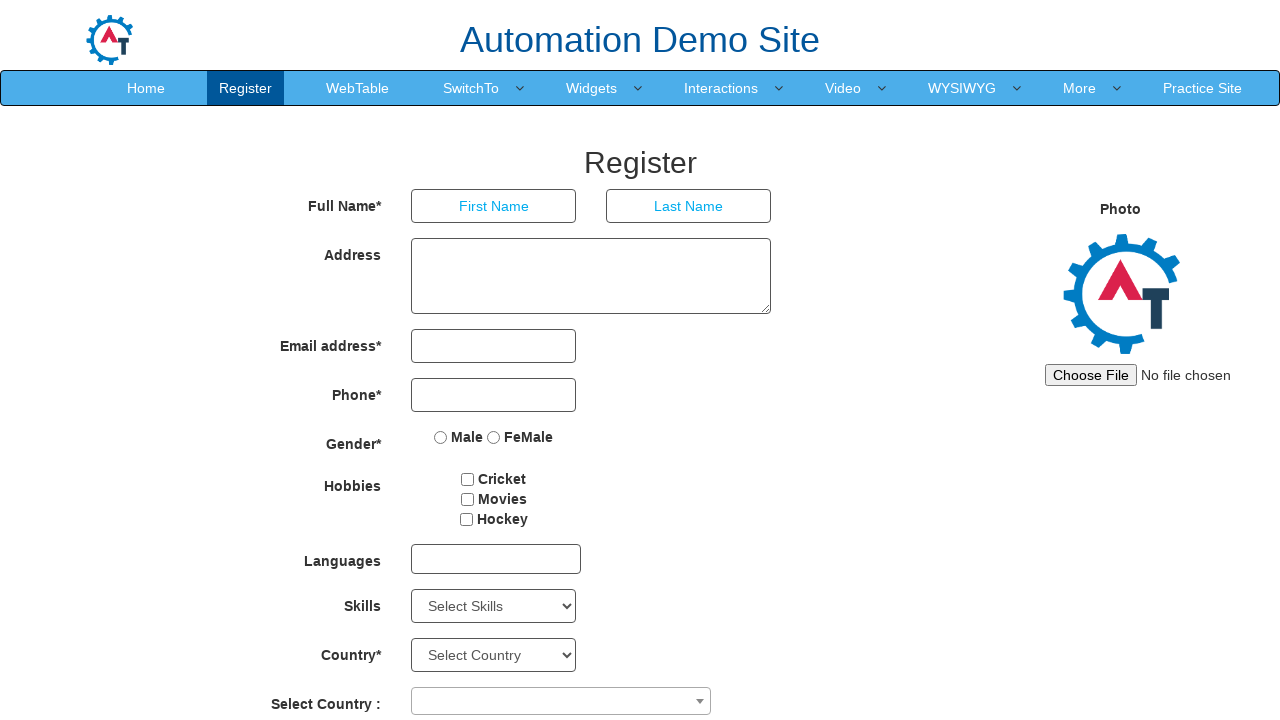

Entered 'Perungudi' address in the textarea on textarea
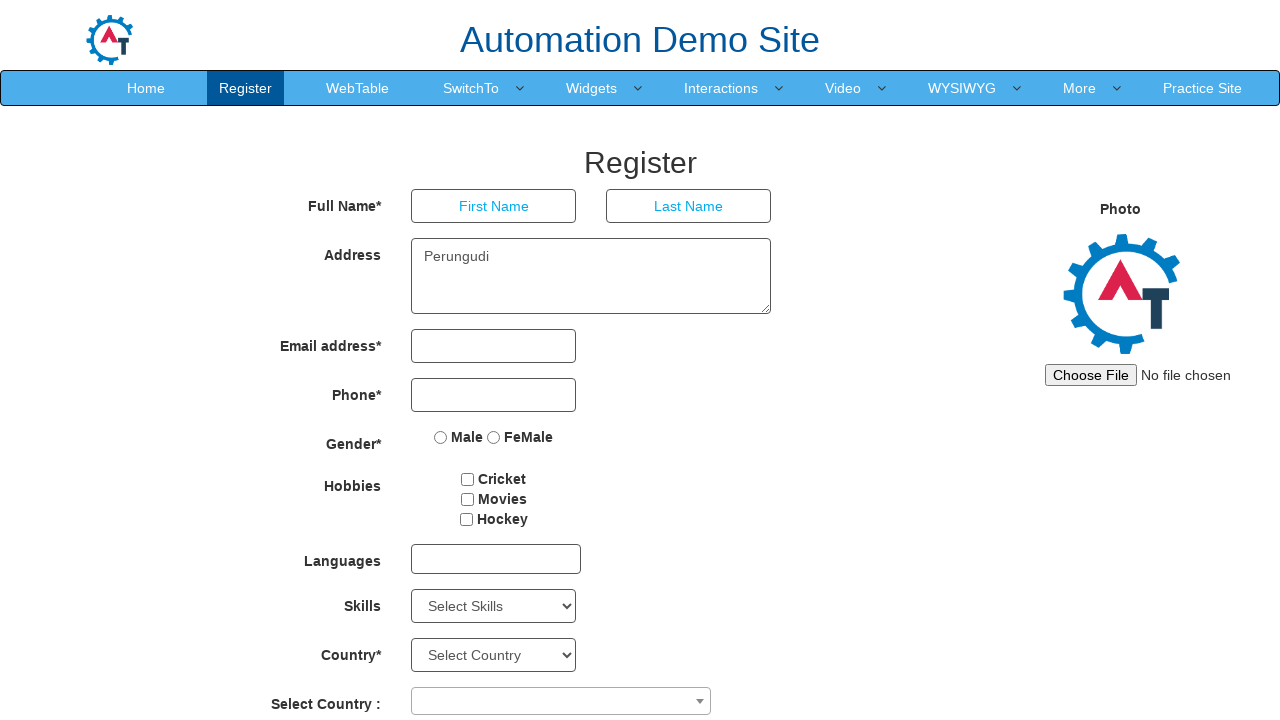

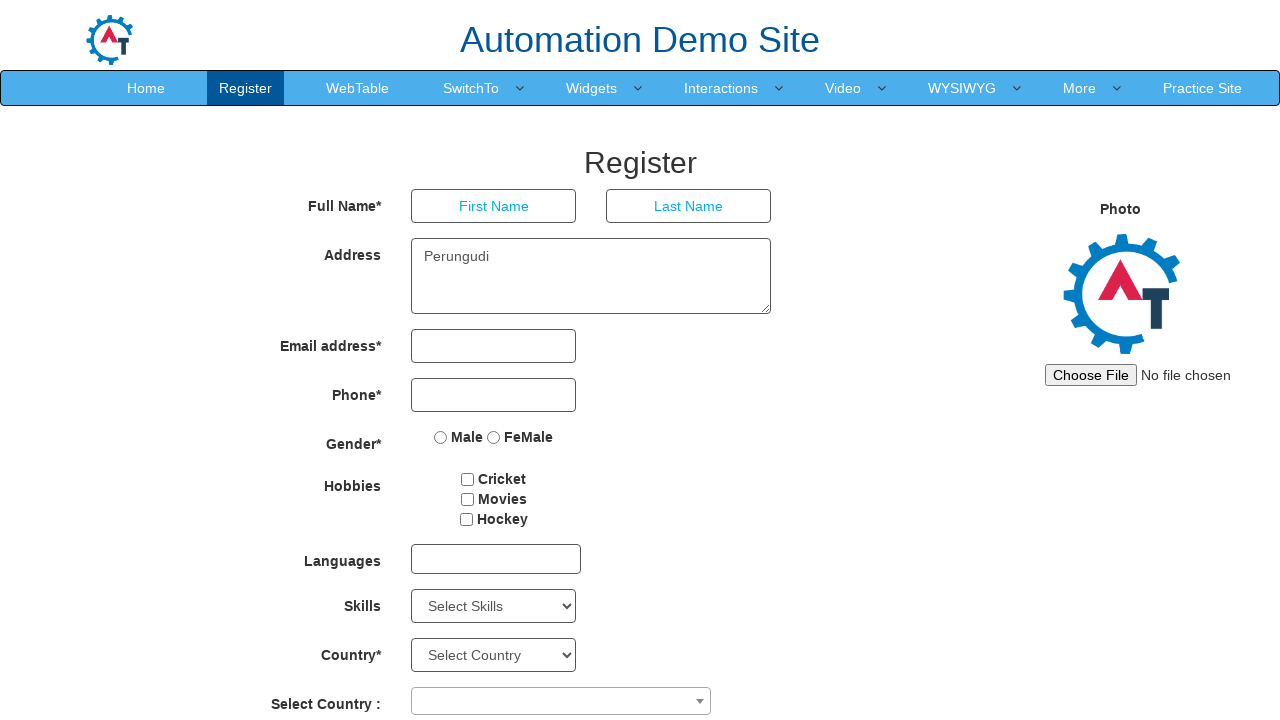